Navigates to the Apple Store page by clicking the Store menu link and verifies the page loaded

Starting URL: https://www.apple.com/

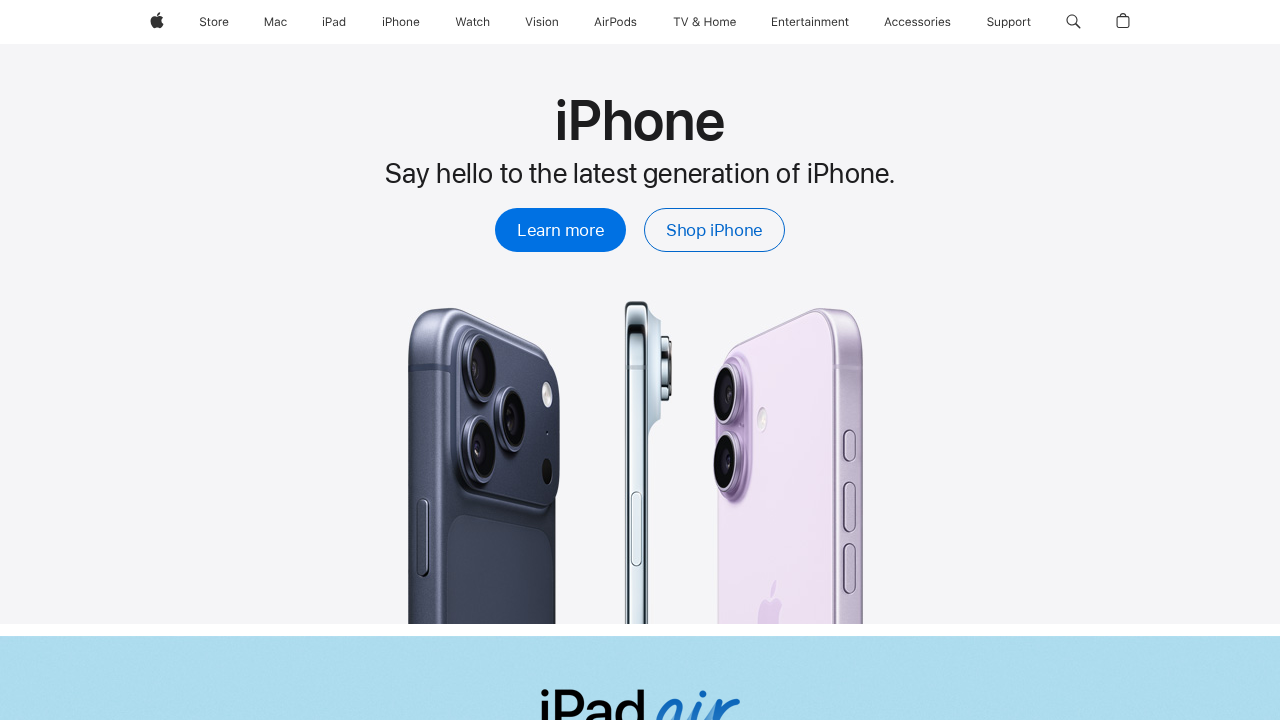

Store menu link appeared in the DOM
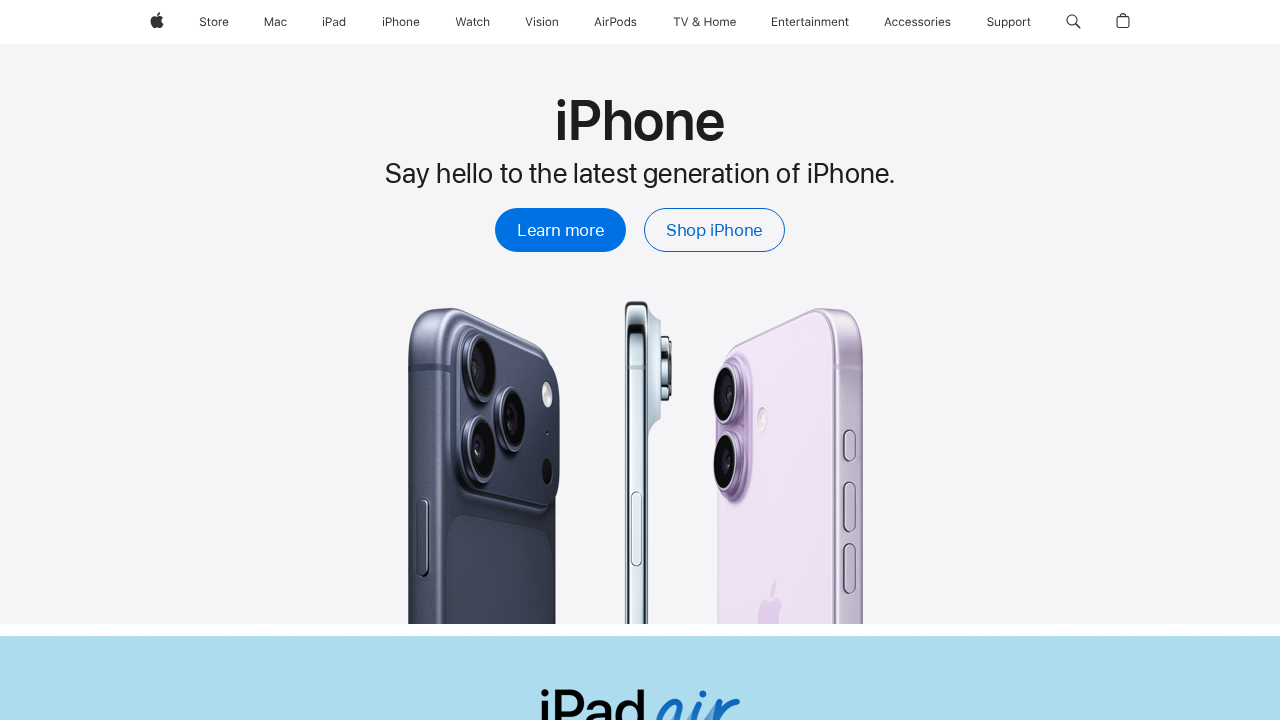

Clicked Store menu link at (200, 22) on text=Store
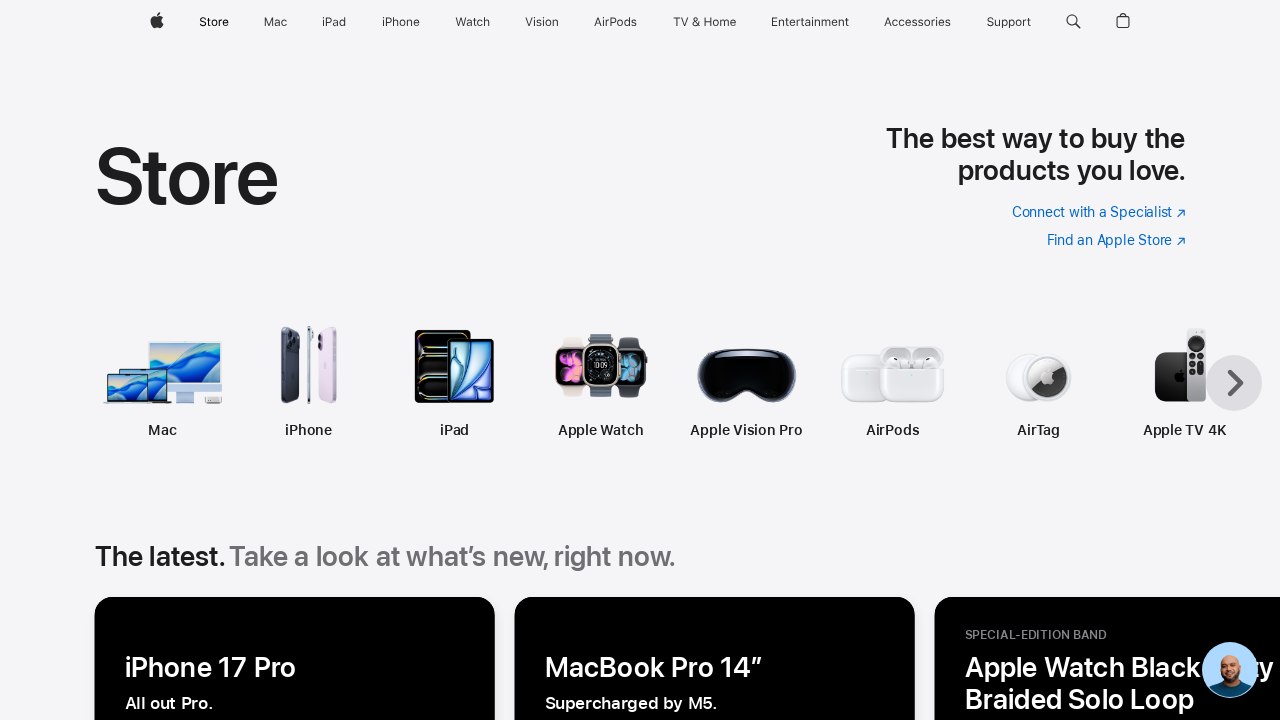

Apple Store page finished loading (DOM content loaded)
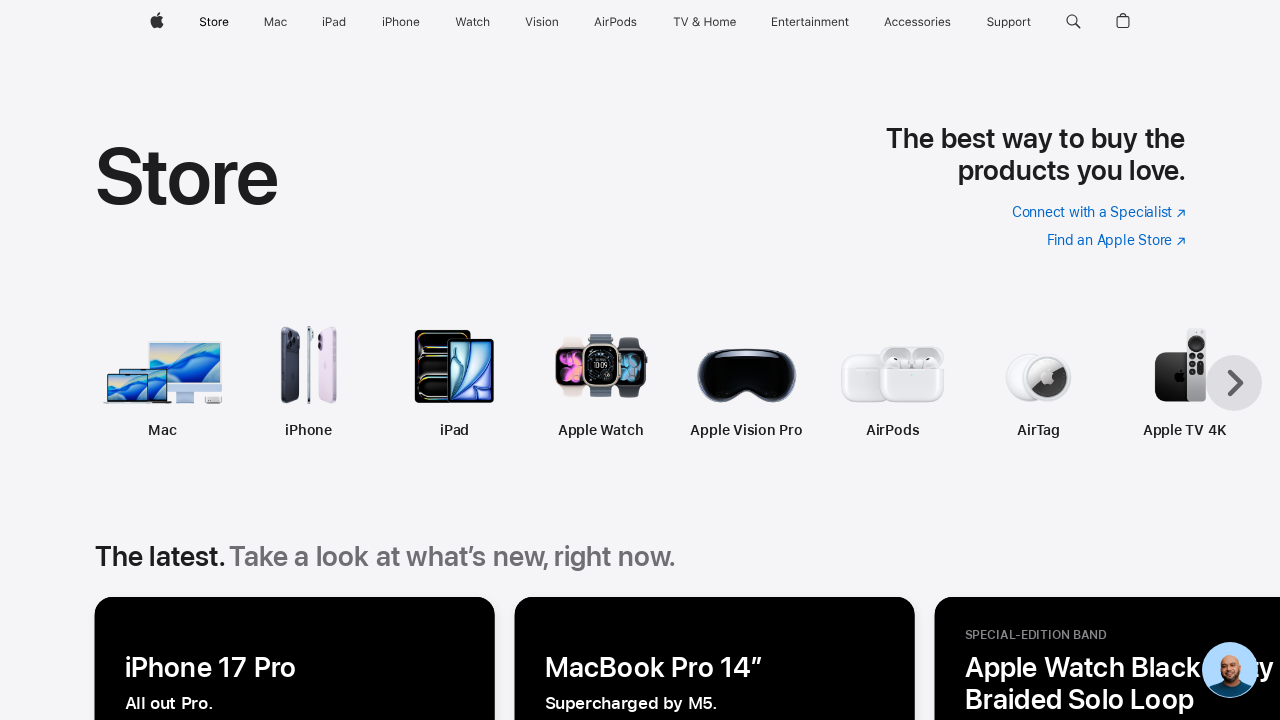

Verified that page title contains 'Store'
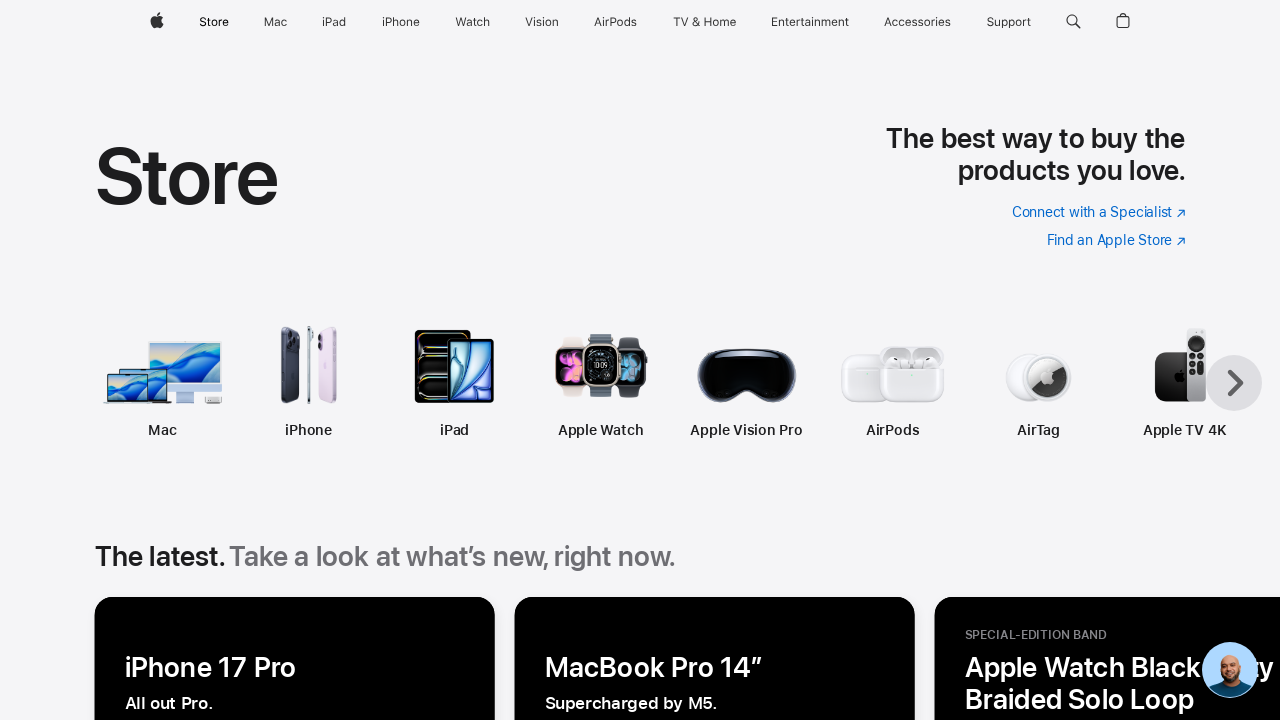

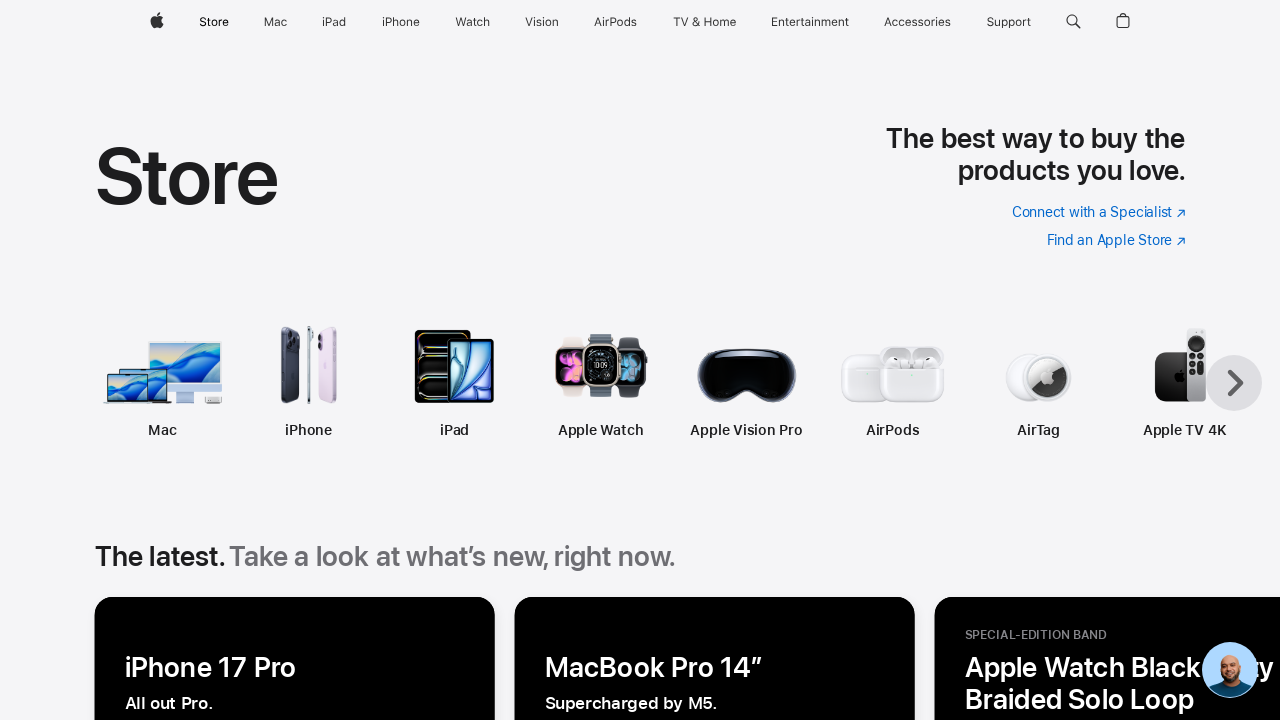